Tests marking all todo items as completed using the toggle all checkbox

Starting URL: https://demo.playwright.dev/todomvc

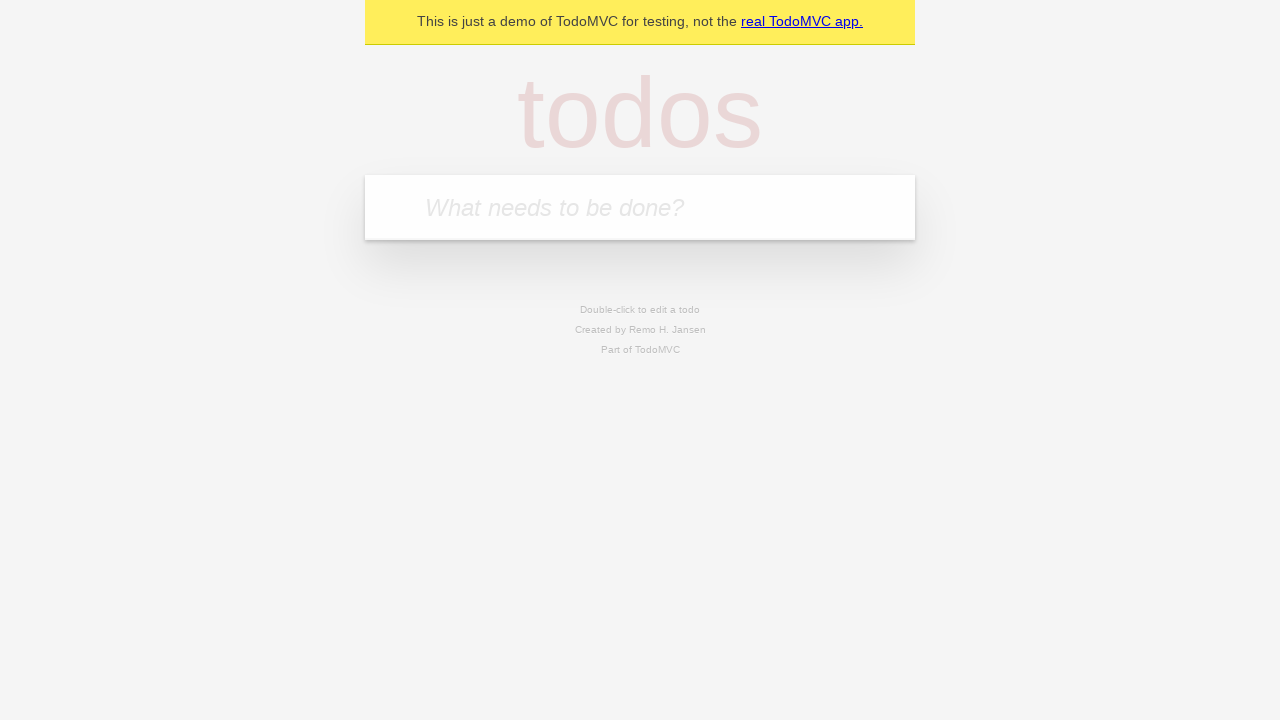

Filled todo input with 'buy some cheese' on internal:attr=[placeholder="What needs to be done?"i]
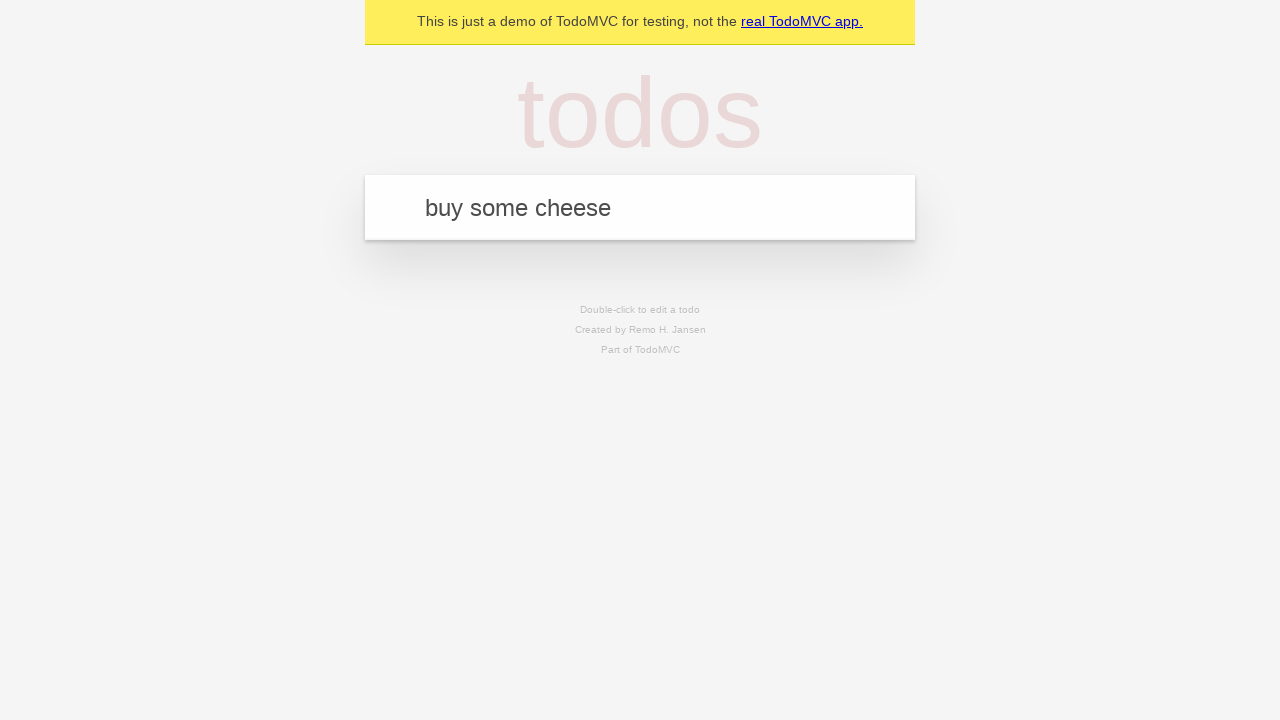

Pressed Enter to add todo 'buy some cheese' on internal:attr=[placeholder="What needs to be done?"i]
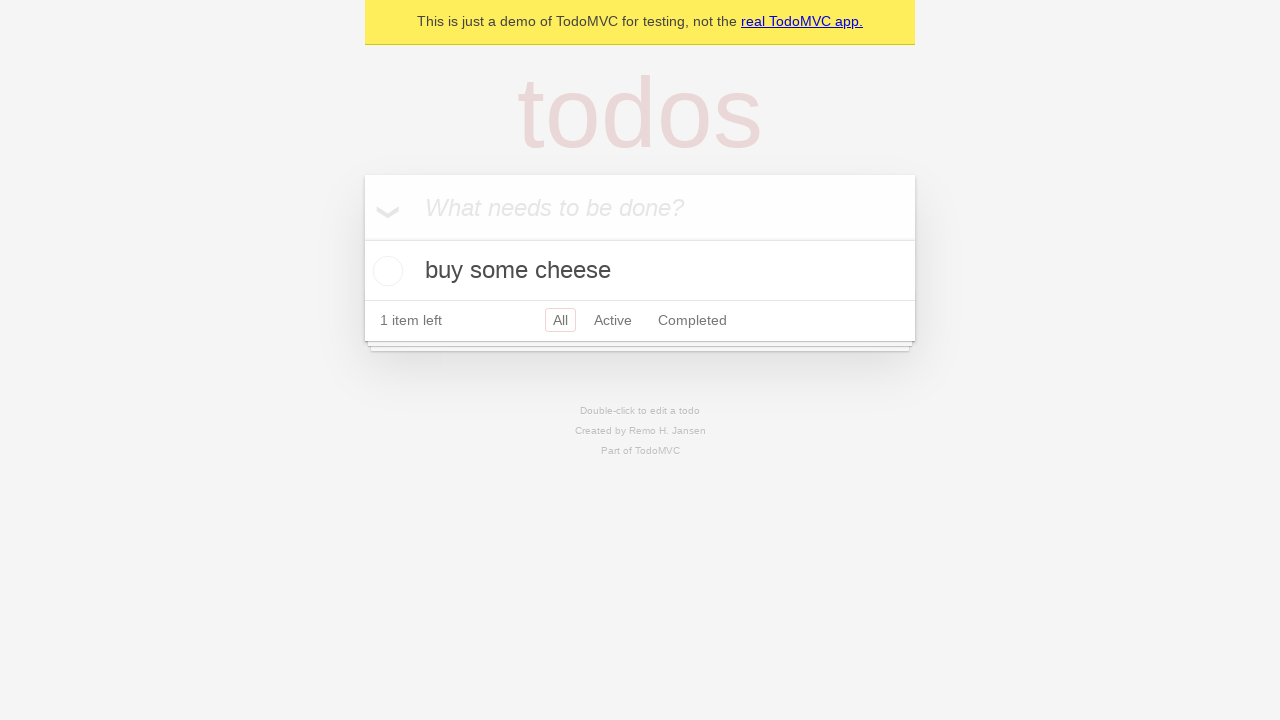

Filled todo input with 'feed the cat' on internal:attr=[placeholder="What needs to be done?"i]
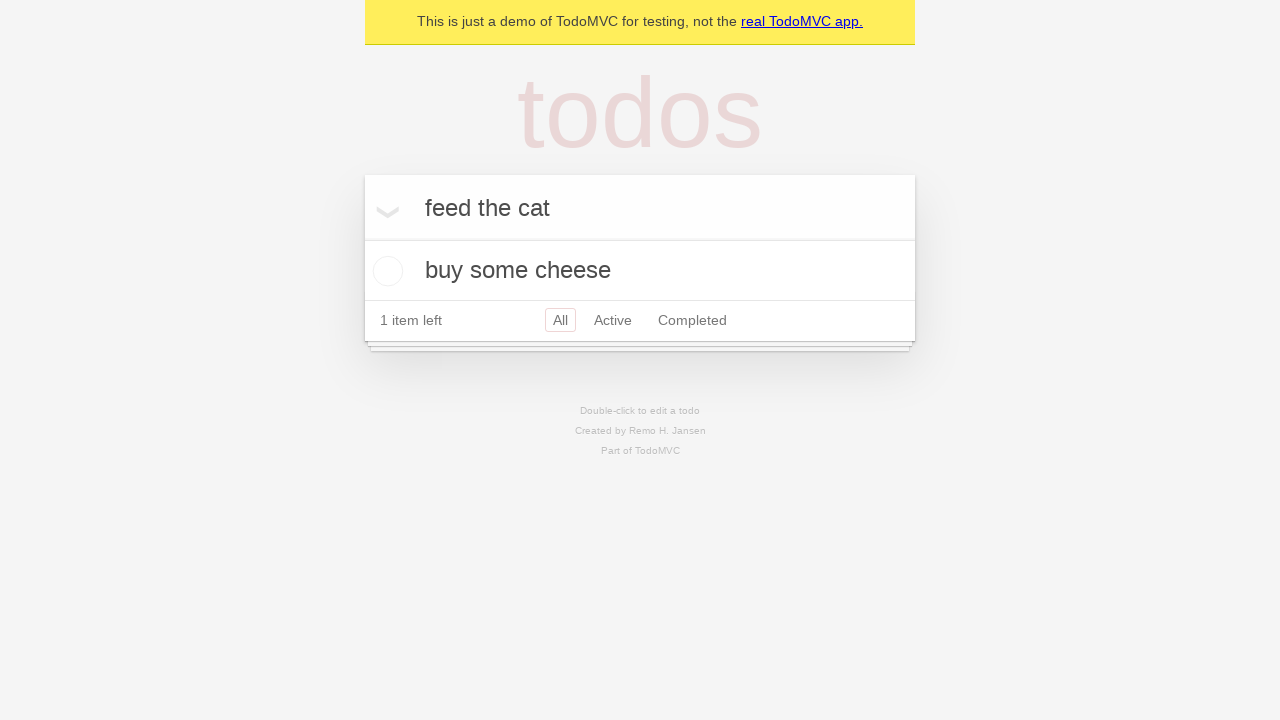

Pressed Enter to add todo 'feed the cat' on internal:attr=[placeholder="What needs to be done?"i]
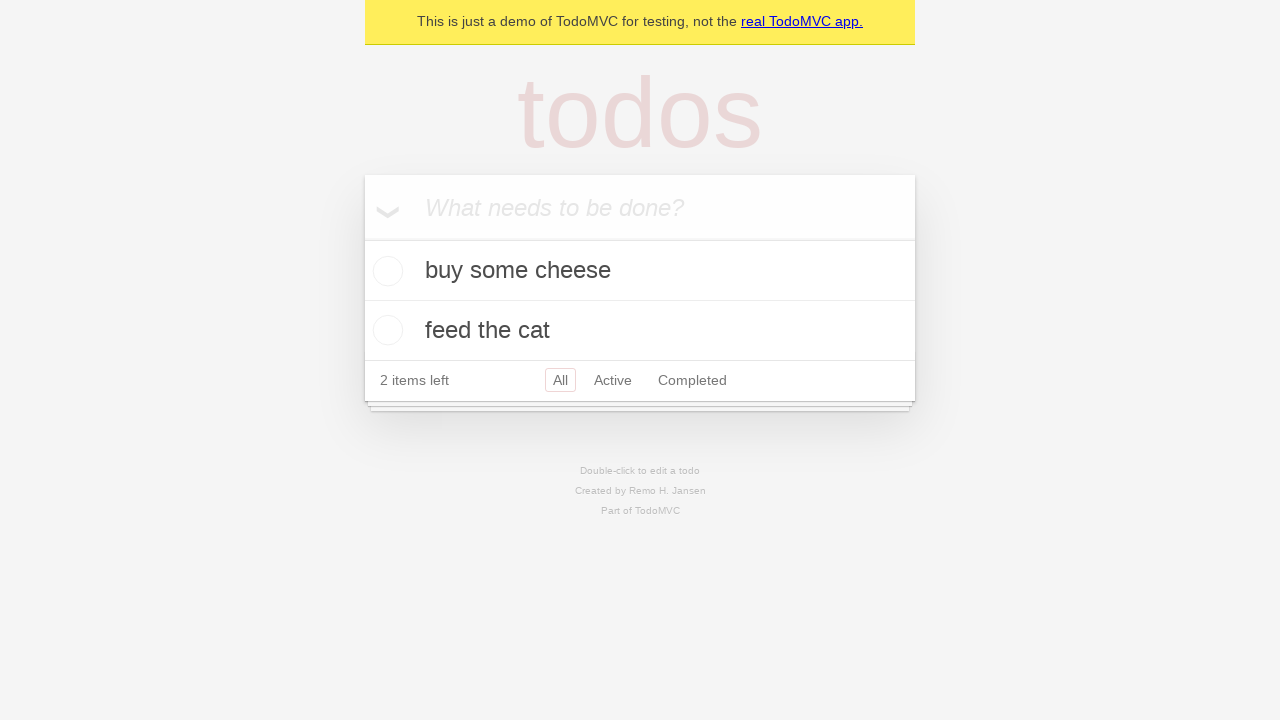

Filled todo input with 'book a doctors appointment' on internal:attr=[placeholder="What needs to be done?"i]
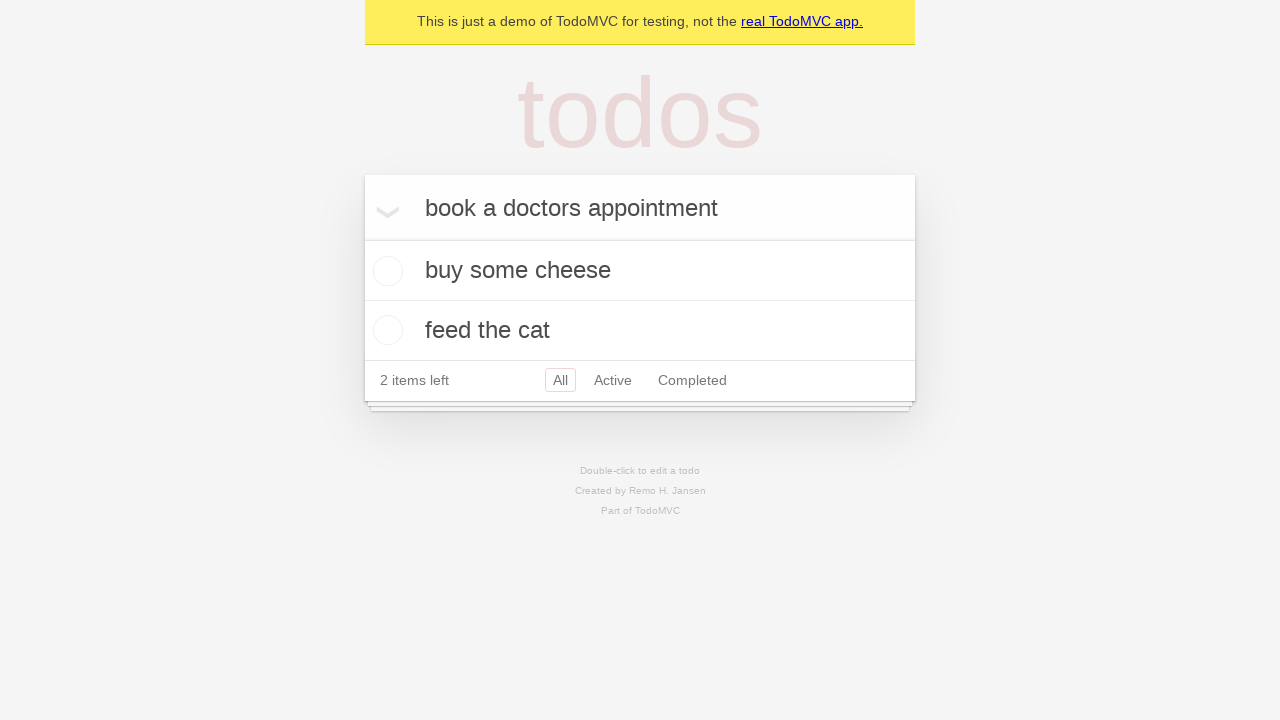

Pressed Enter to add todo 'book a doctors appointment' on internal:attr=[placeholder="What needs to be done?"i]
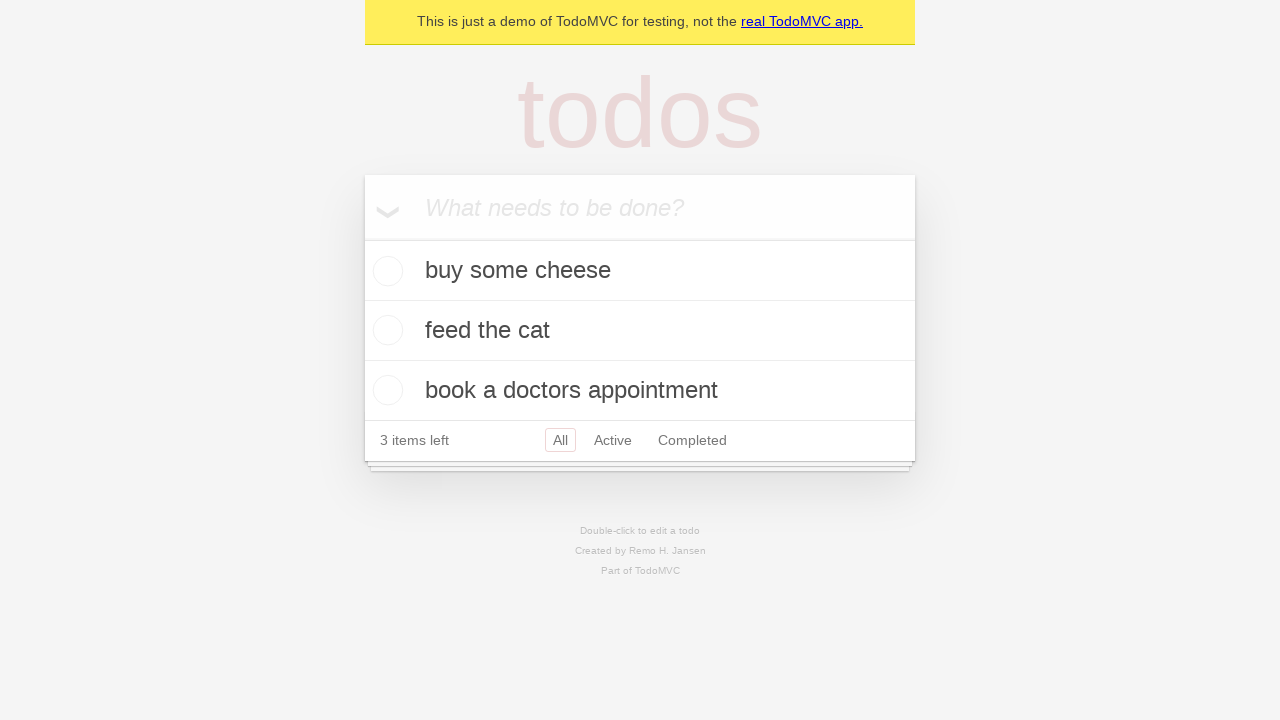

Waited for all 3 todo items to appear
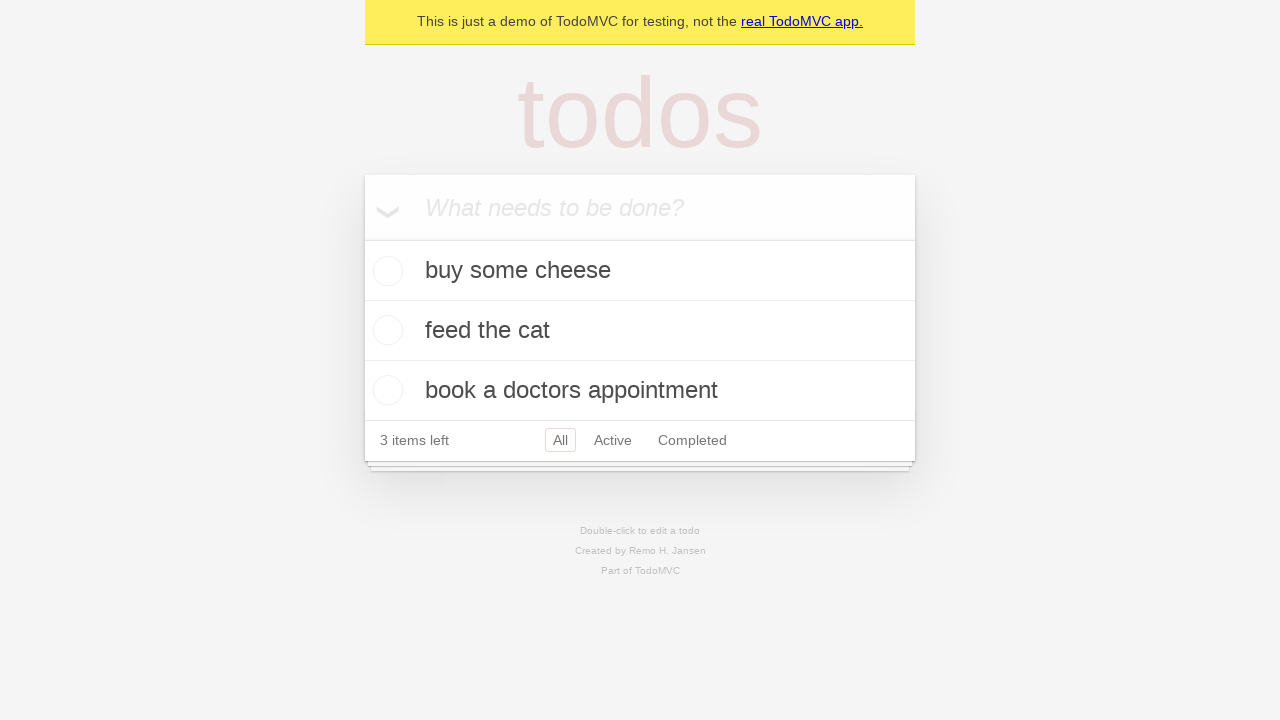

Clicked 'Mark all as complete' checkbox at (362, 238) on internal:label="Mark all as complete"i
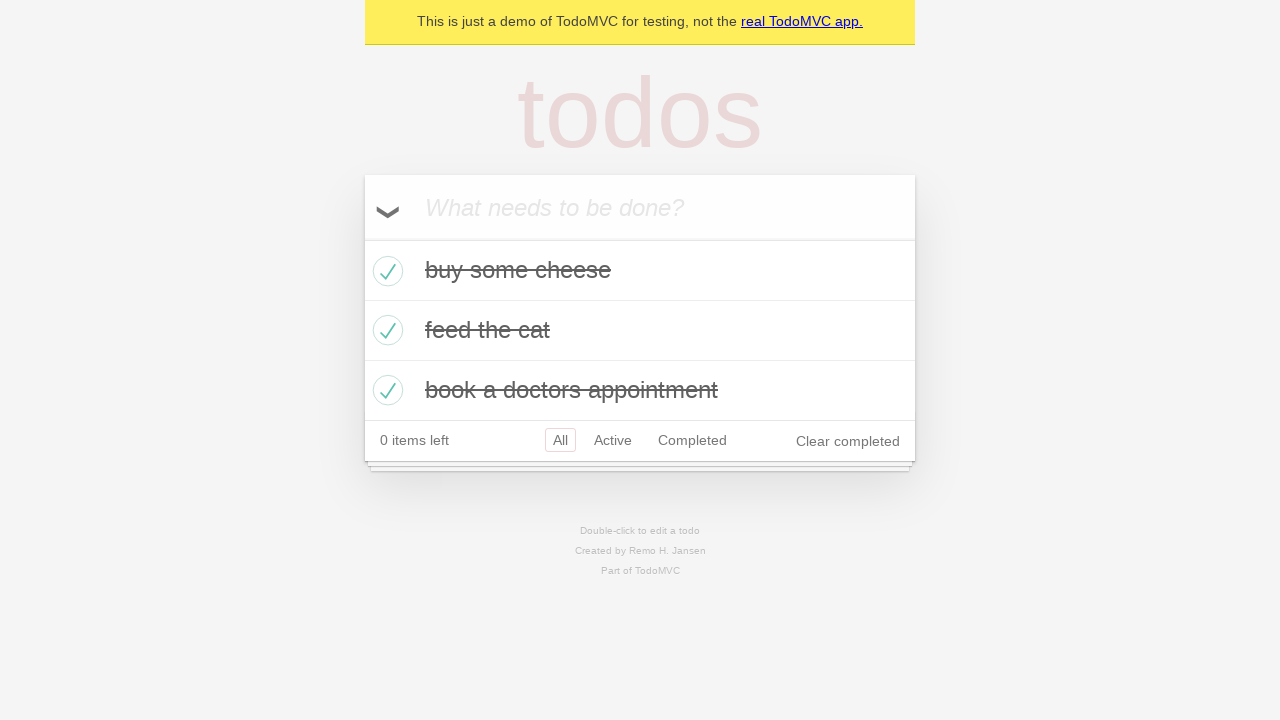

Verified all 3 todo items are marked as completed
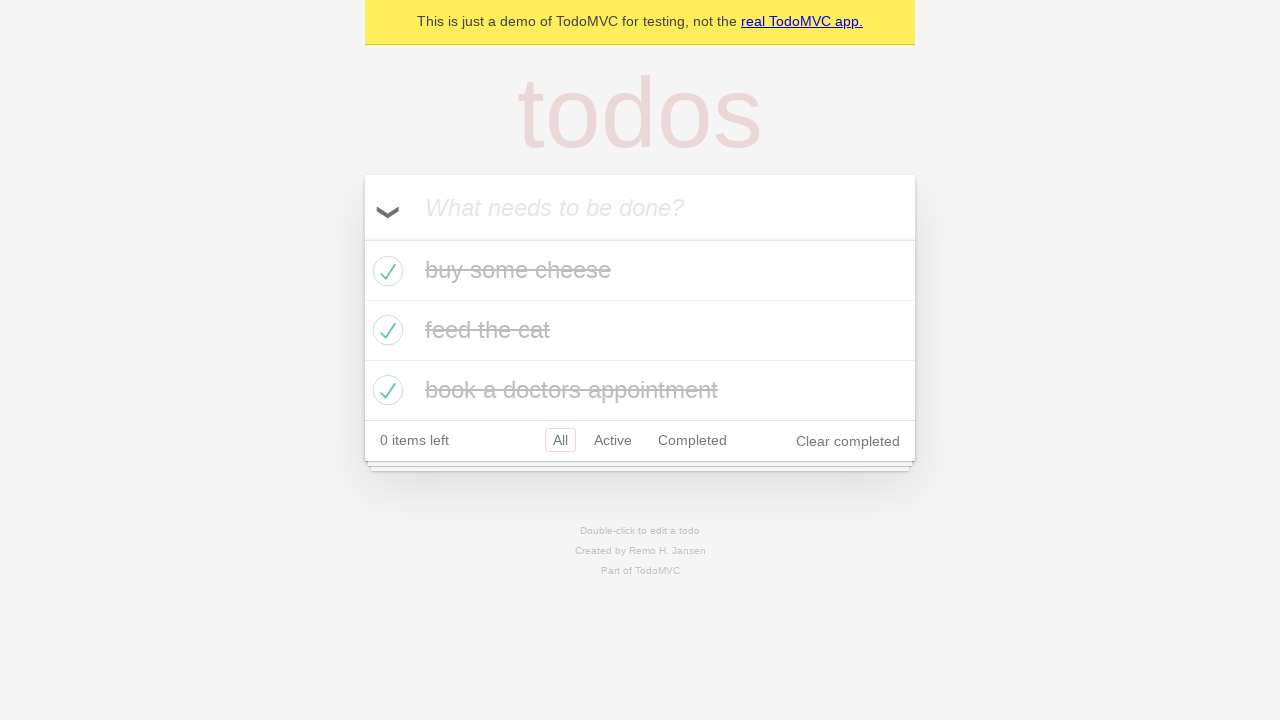

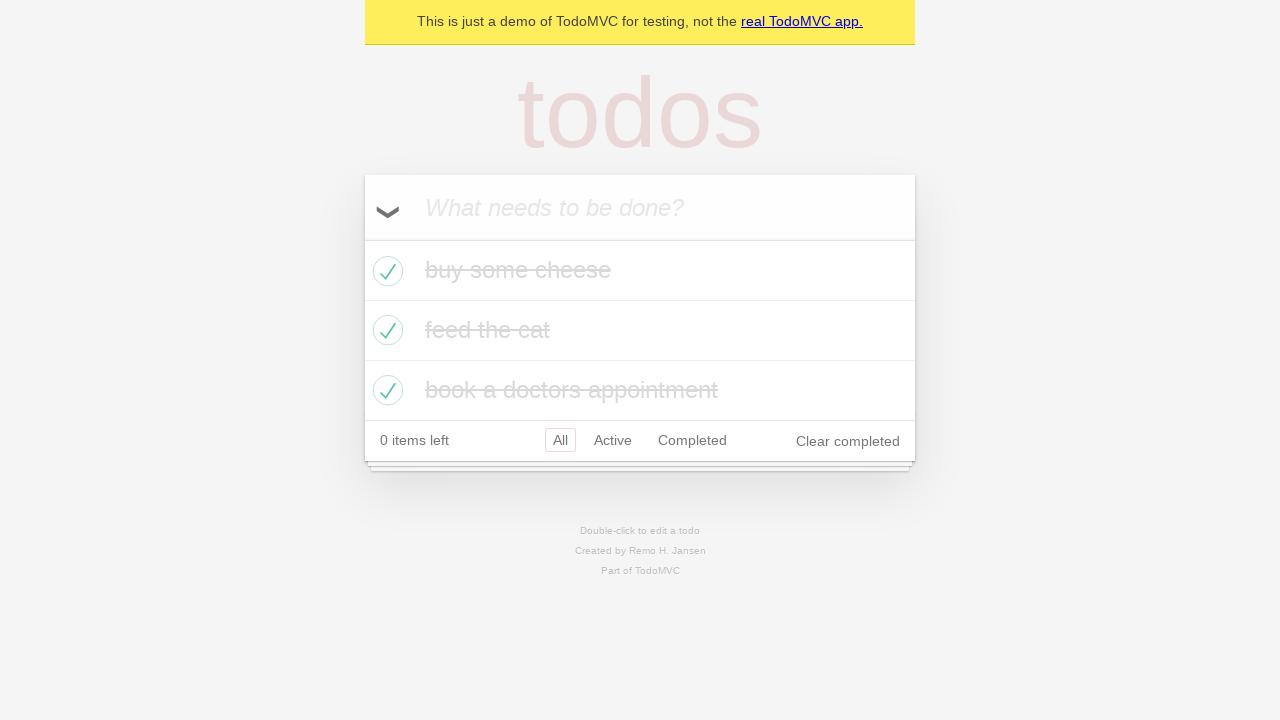